Tests form filling functionality on an OpenCart login page by entering email and password values

Starting URL: https://naveenautomationlabs.com/opencart/index.php?route=account/login

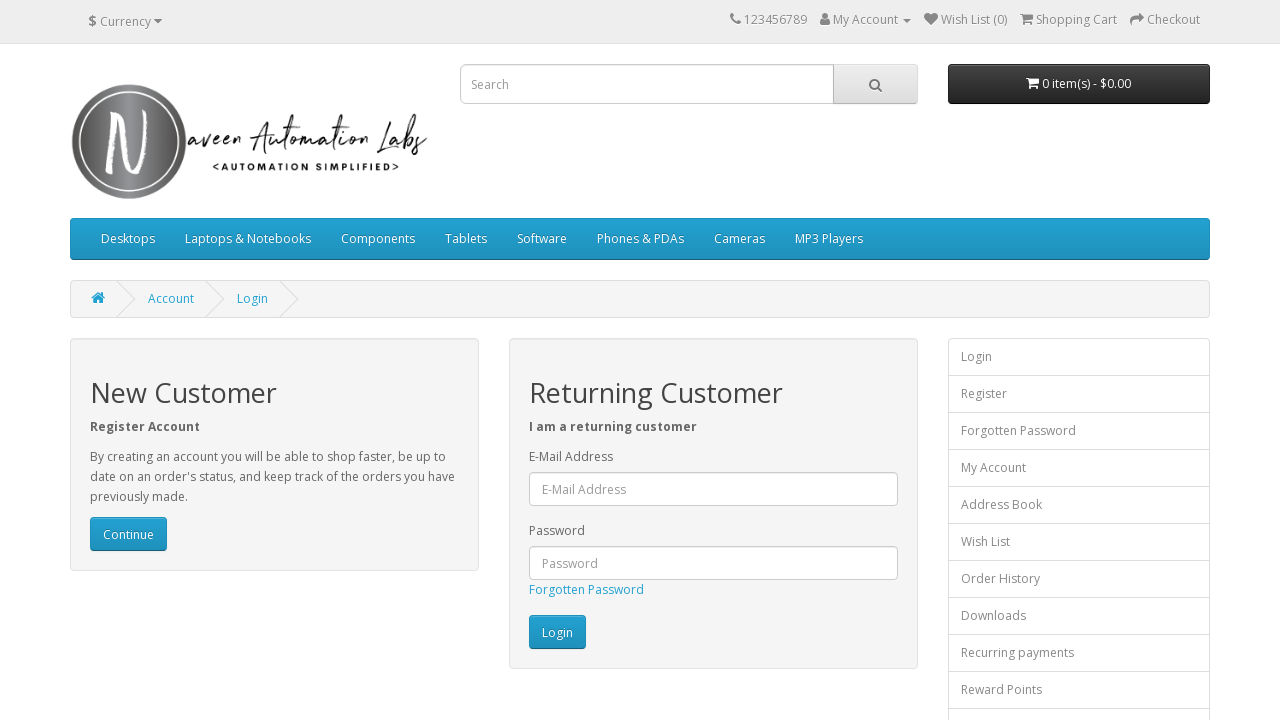

Filled email field with 'tom@gmail.com' on #input-email
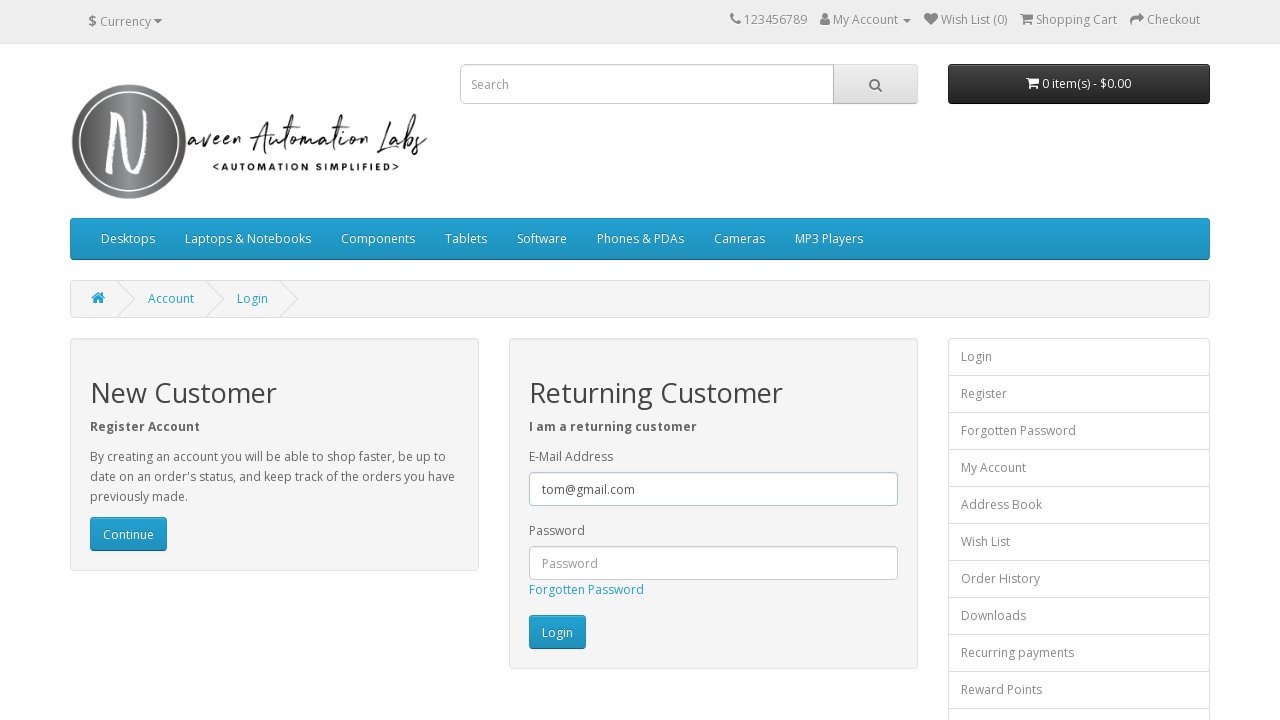

Filled password field with 'tom@123' on #input-password
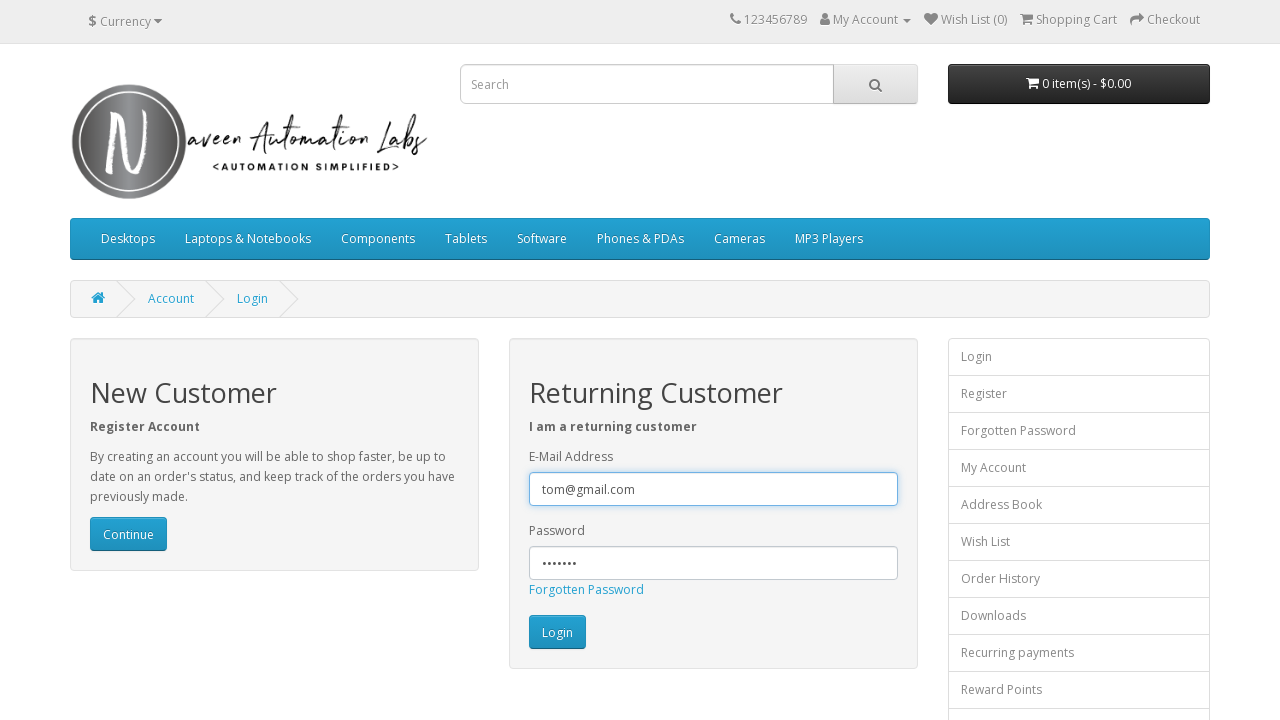

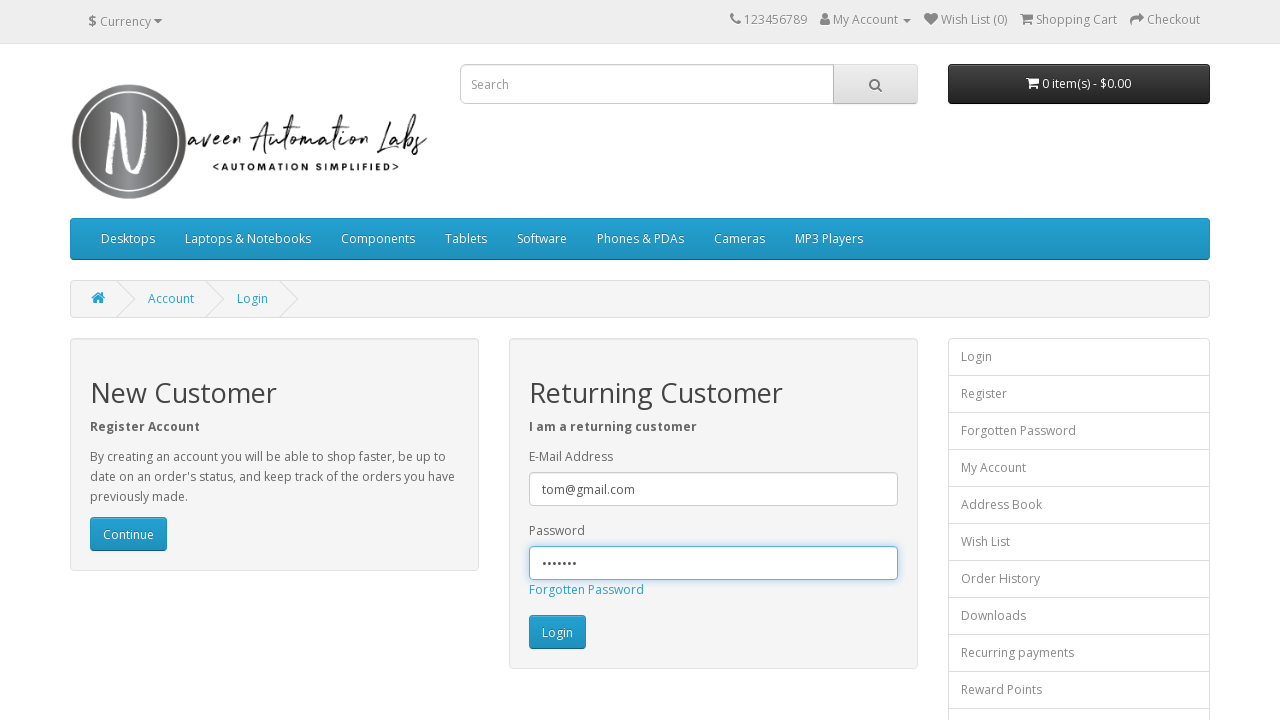